Tests a practice form on DemoQA by navigating to the Forms section, opening the Practice Form, and filling in personal information fields including first name, last name, email, and gender selection.

Starting URL: https://demoqa.com/

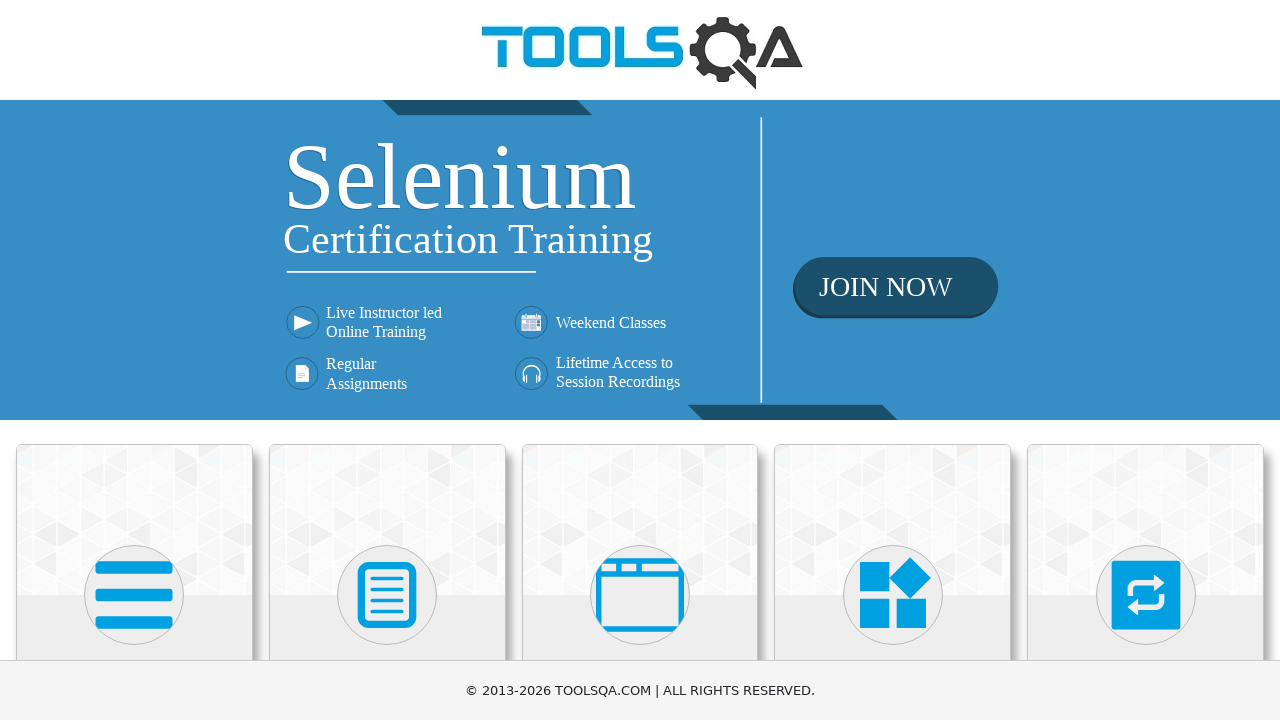

Scrolled down 400px to see the Forms card
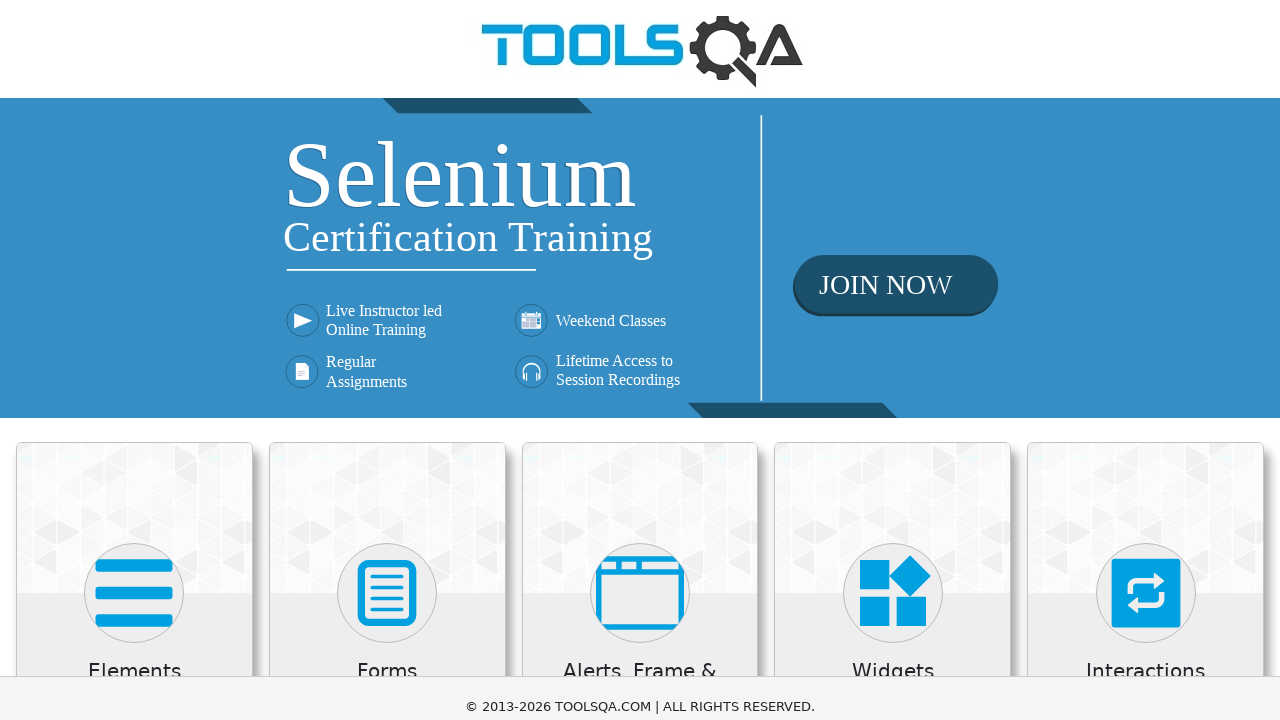

Clicked on Forms section at (387, 273) on xpath=//h5[text()='Forms']
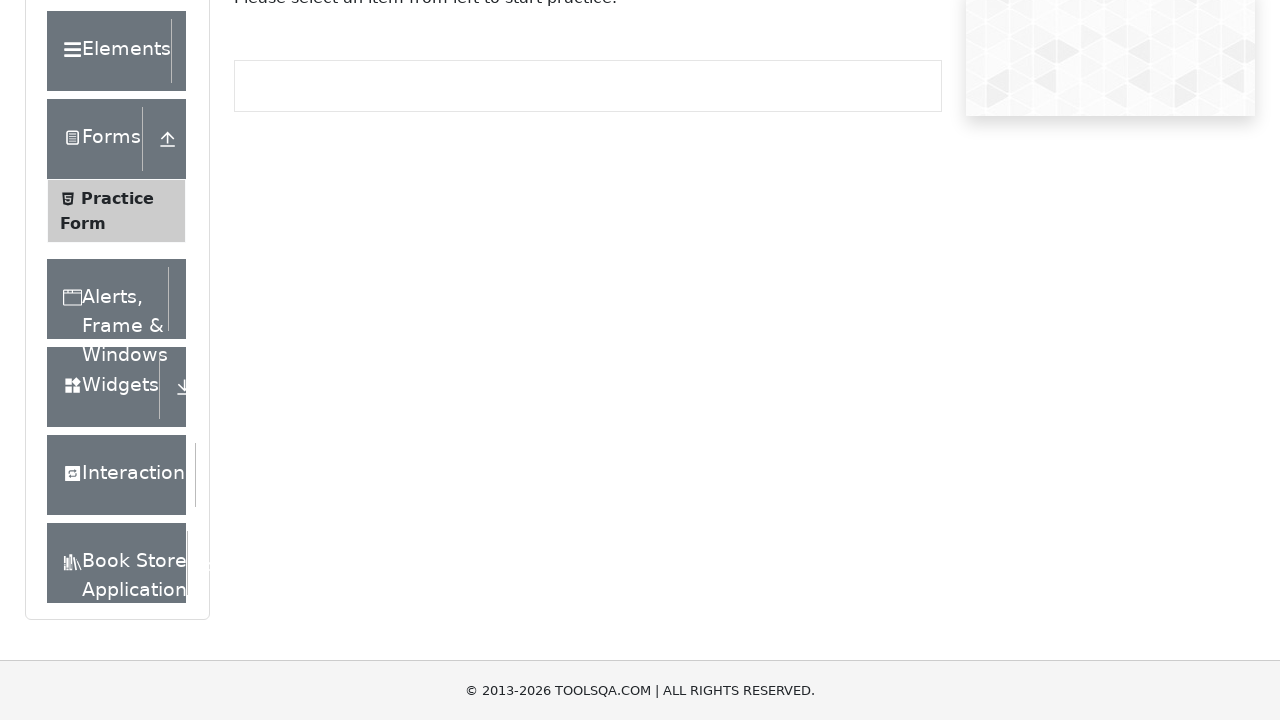

Clicked on Practice Form option at (117, 198) on xpath=//span[text()='Practice Form']
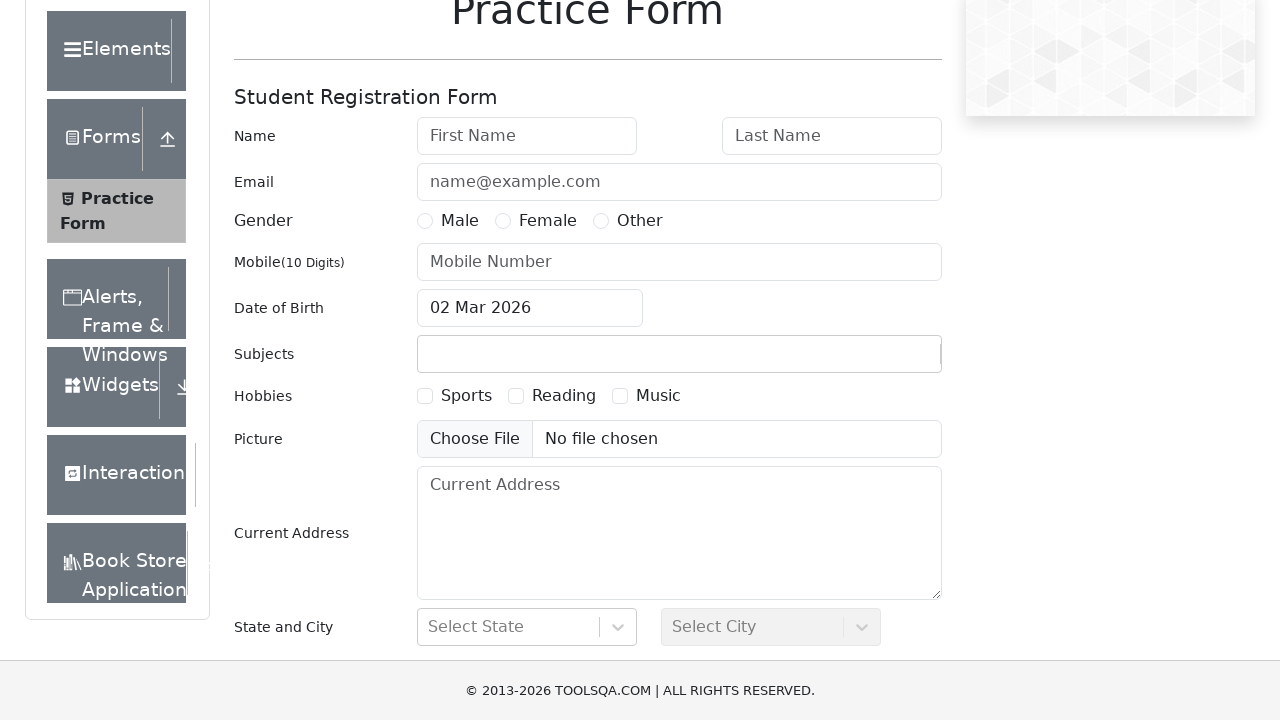

Scrolled down 400px to see form fields
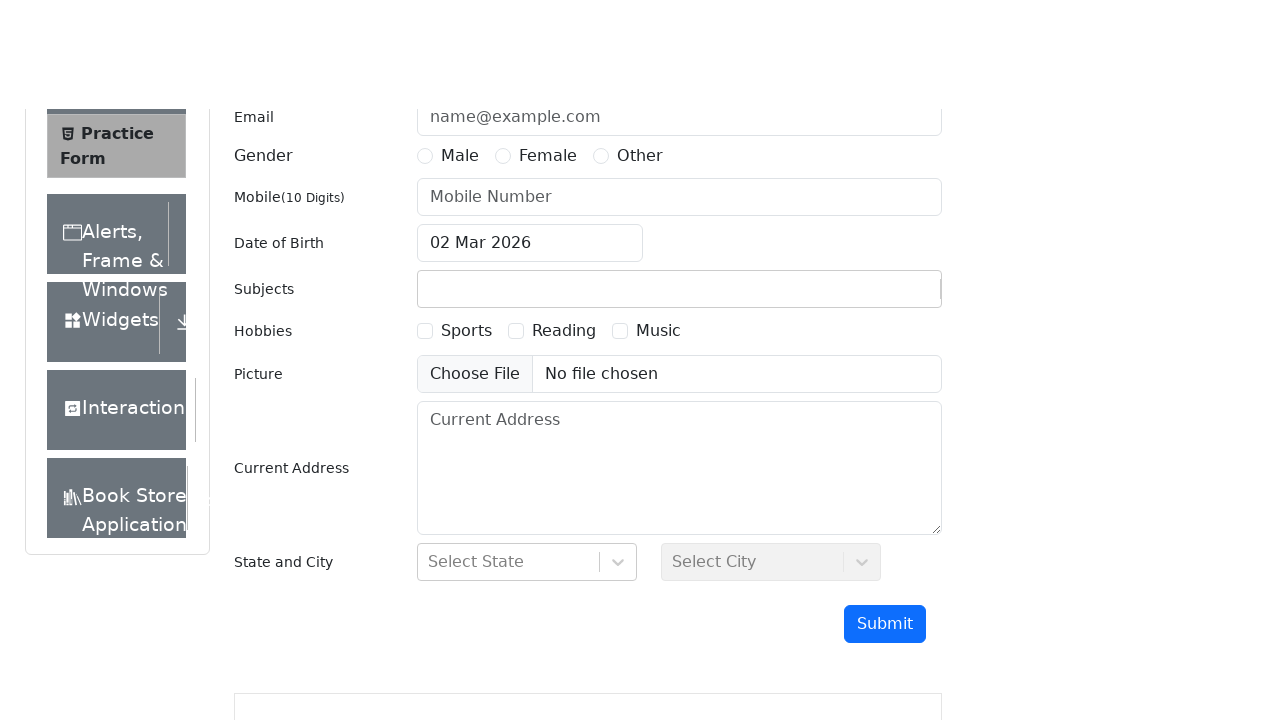

Filled first name field with 'Radu' on #firstName
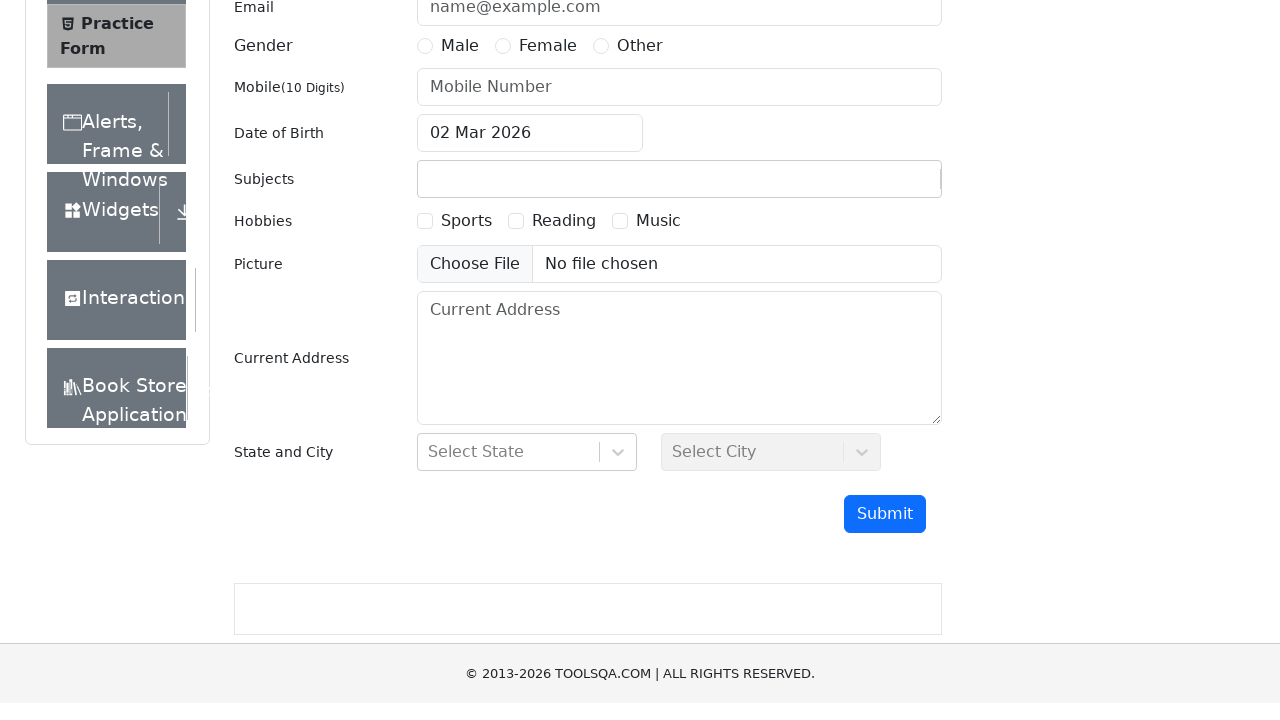

Filled last name field with 'Chindris' on #lastName
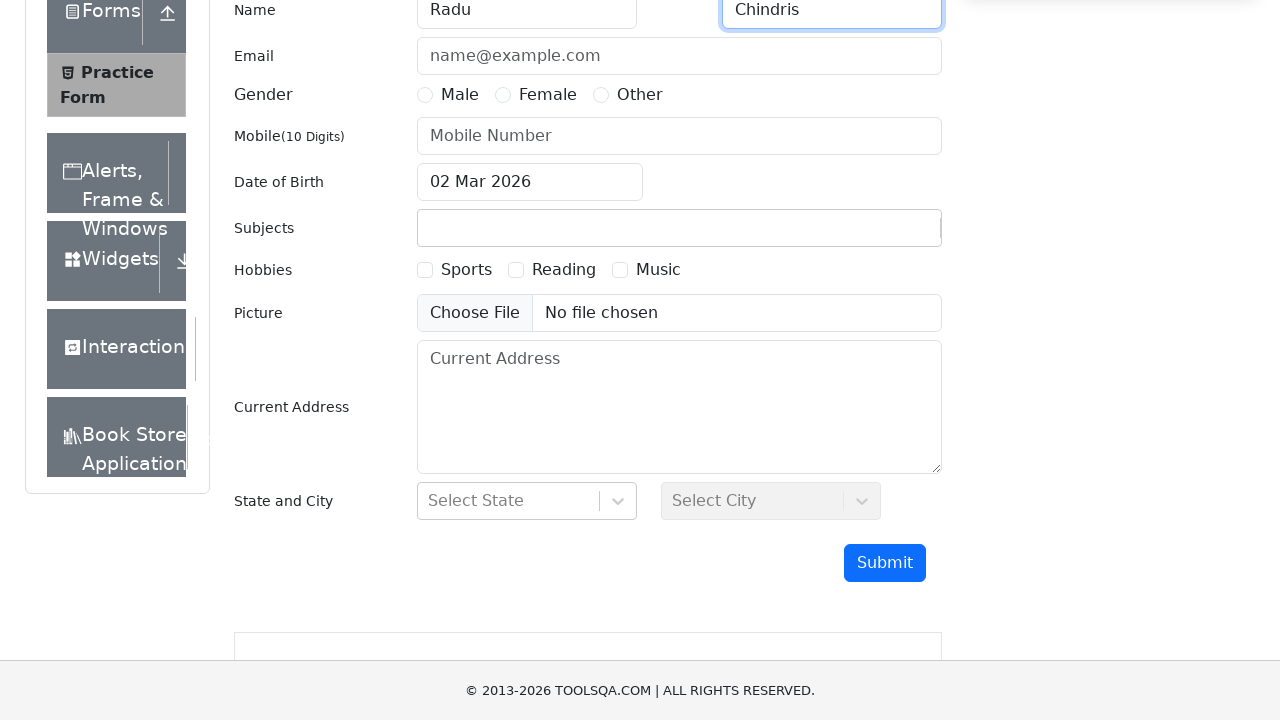

Filled email field with 'r.r@r.com' on #userEmail
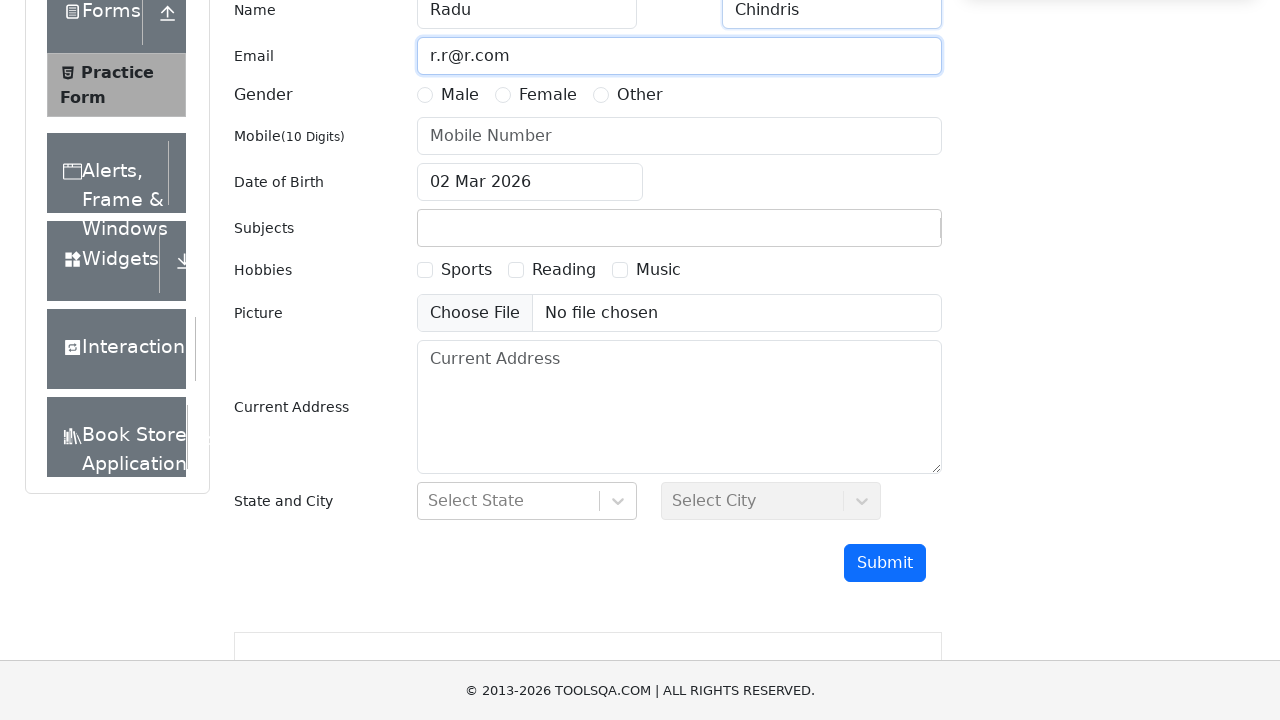

Scrolled down 400px to see gender options
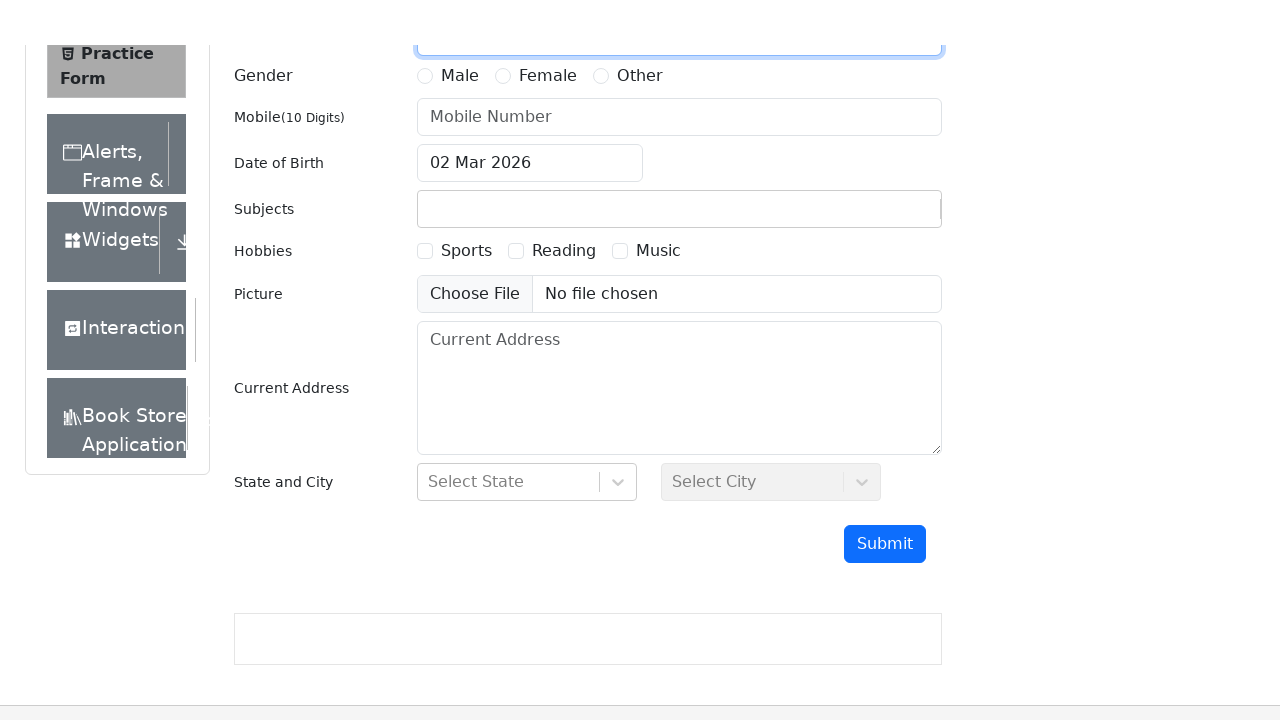

Selected 'Other' gender option at (640, 31) on label[for='gender-radio-3']
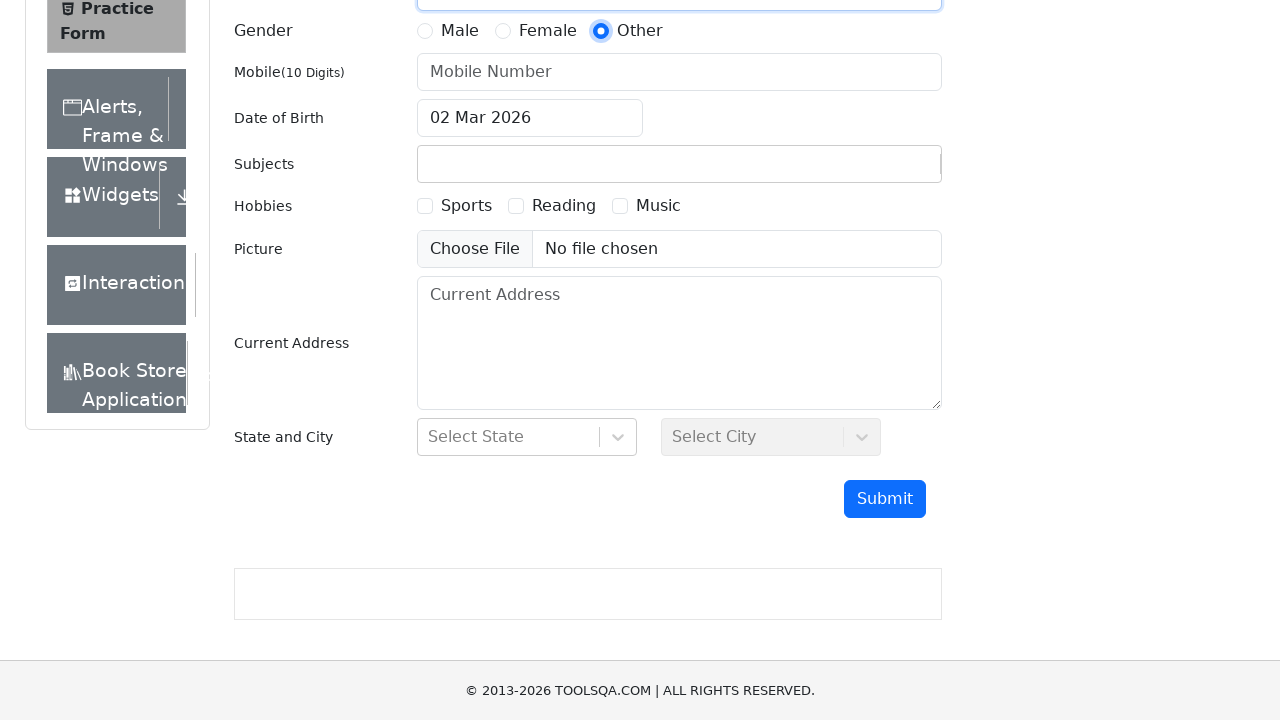

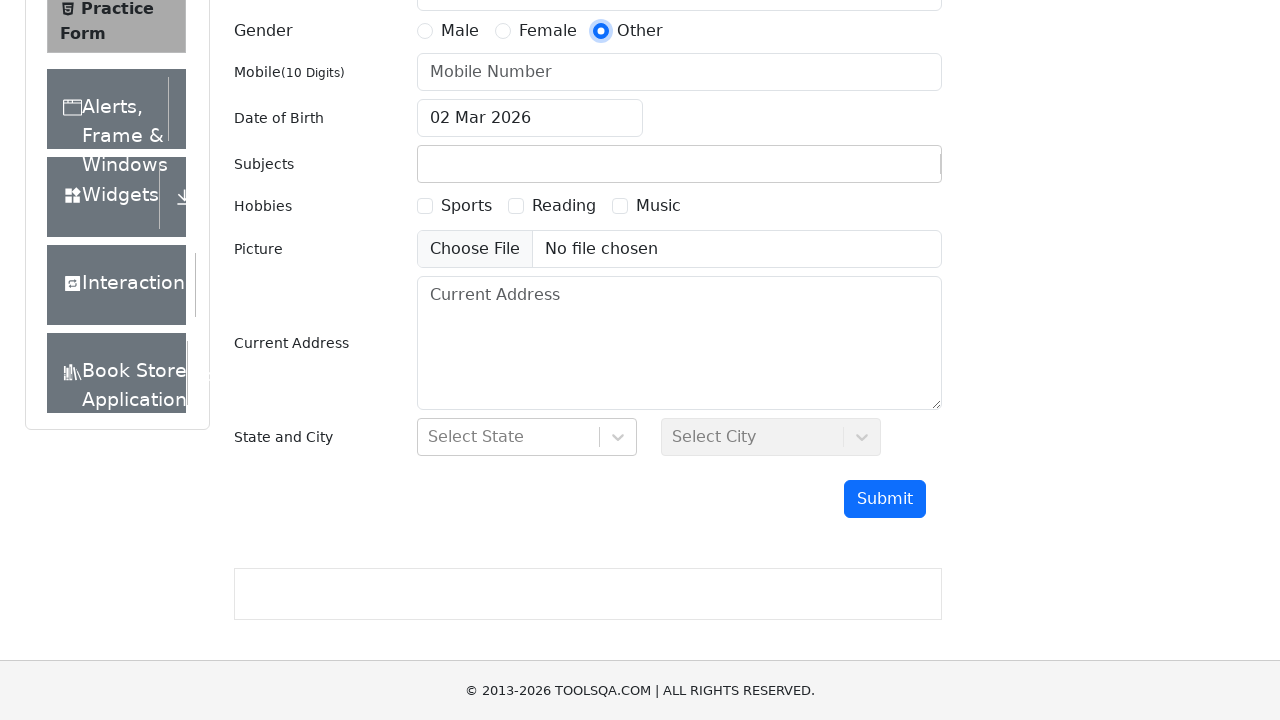